Tests drag and drop functionality on jQuery UI demo page by dragging an element from source to destination within an iframe

Starting URL: https://jqueryui.com/droppable/

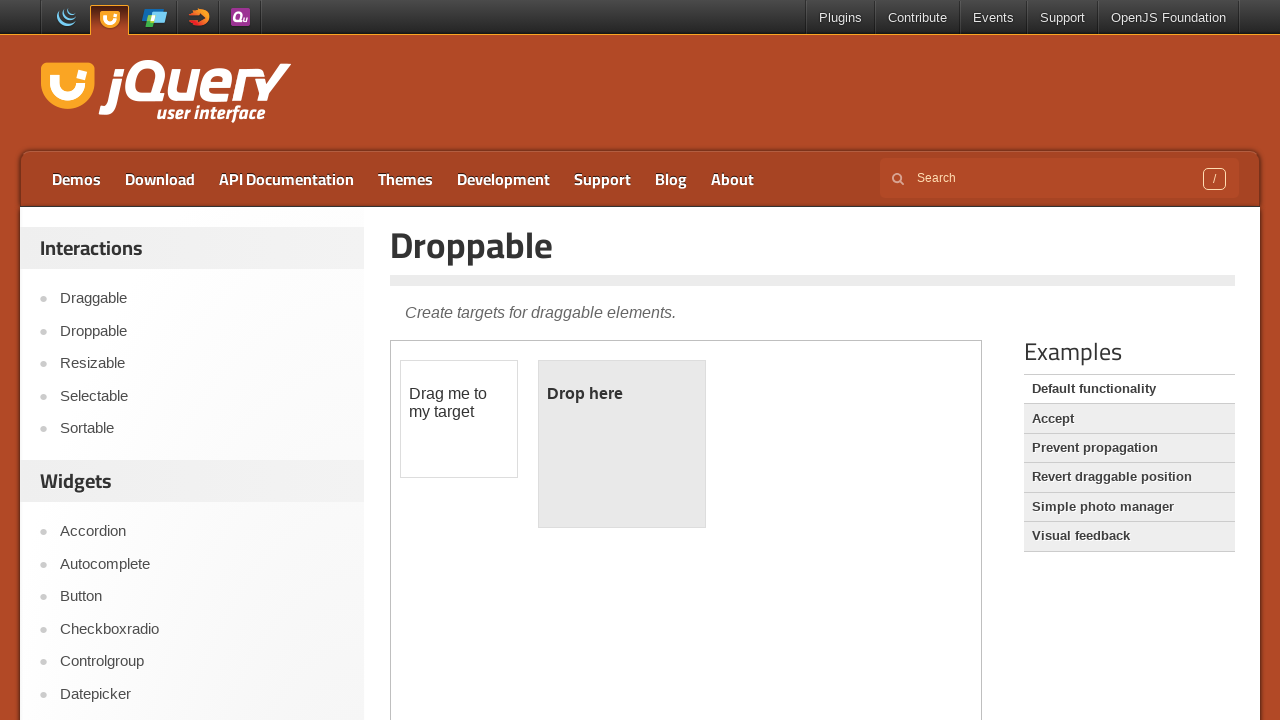

Located iframe with demo-frame class
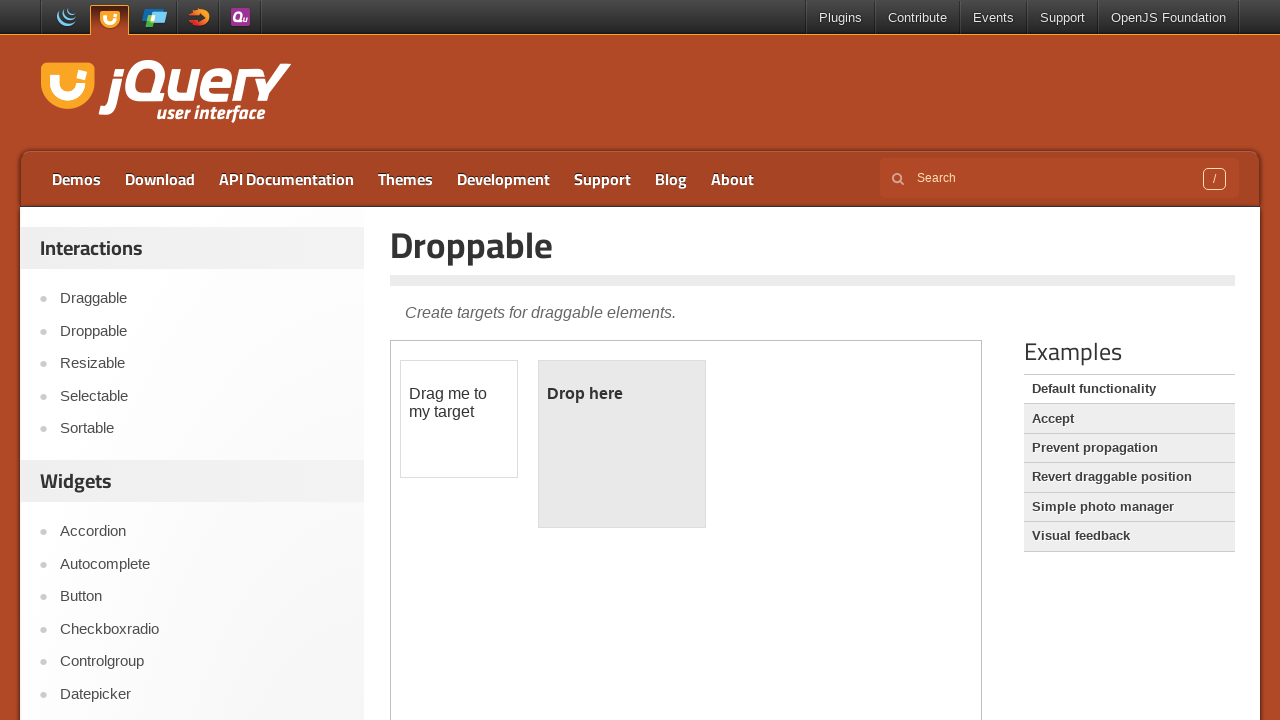

Located draggable source element within iframe
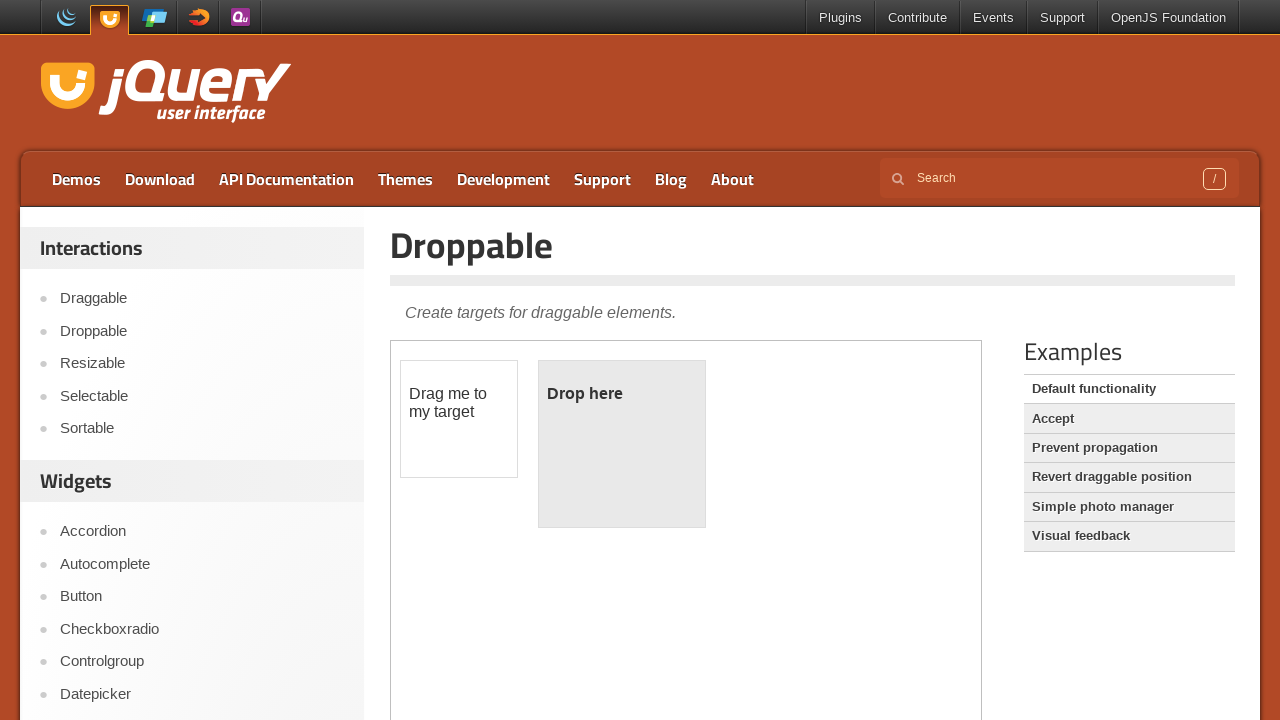

Located droppable destination element within iframe
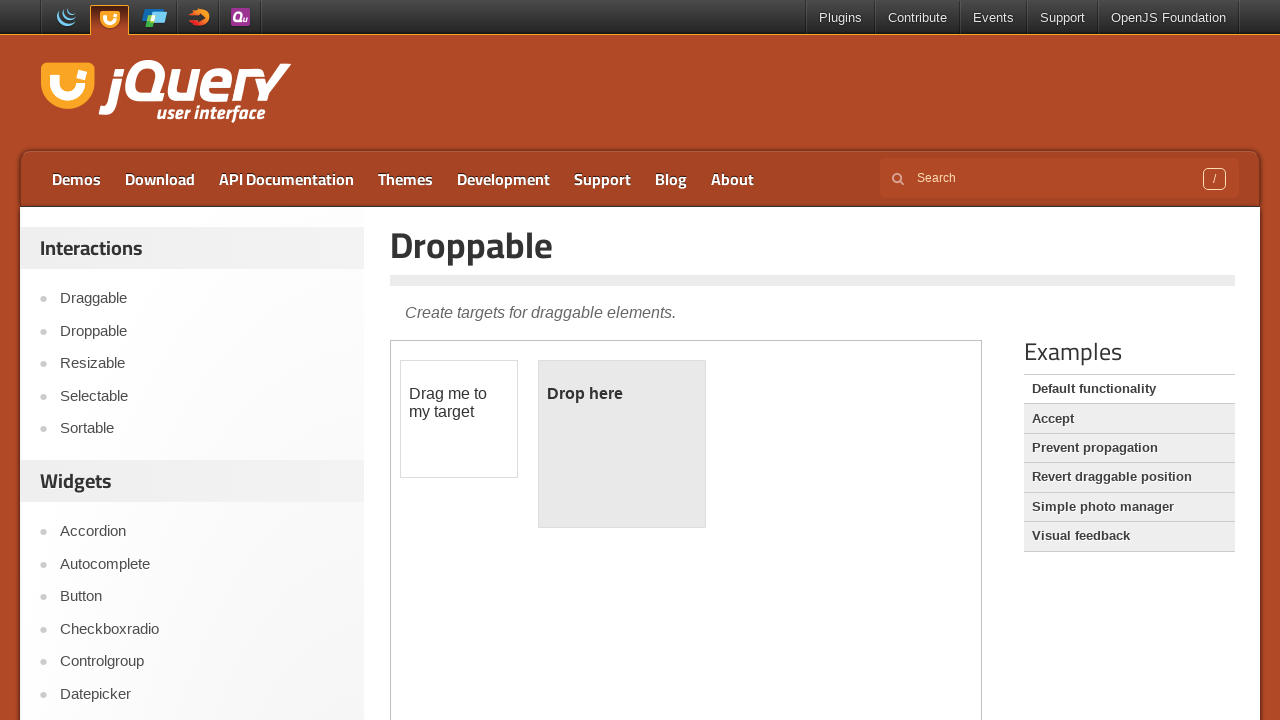

Dragged source element to destination element at (622, 444)
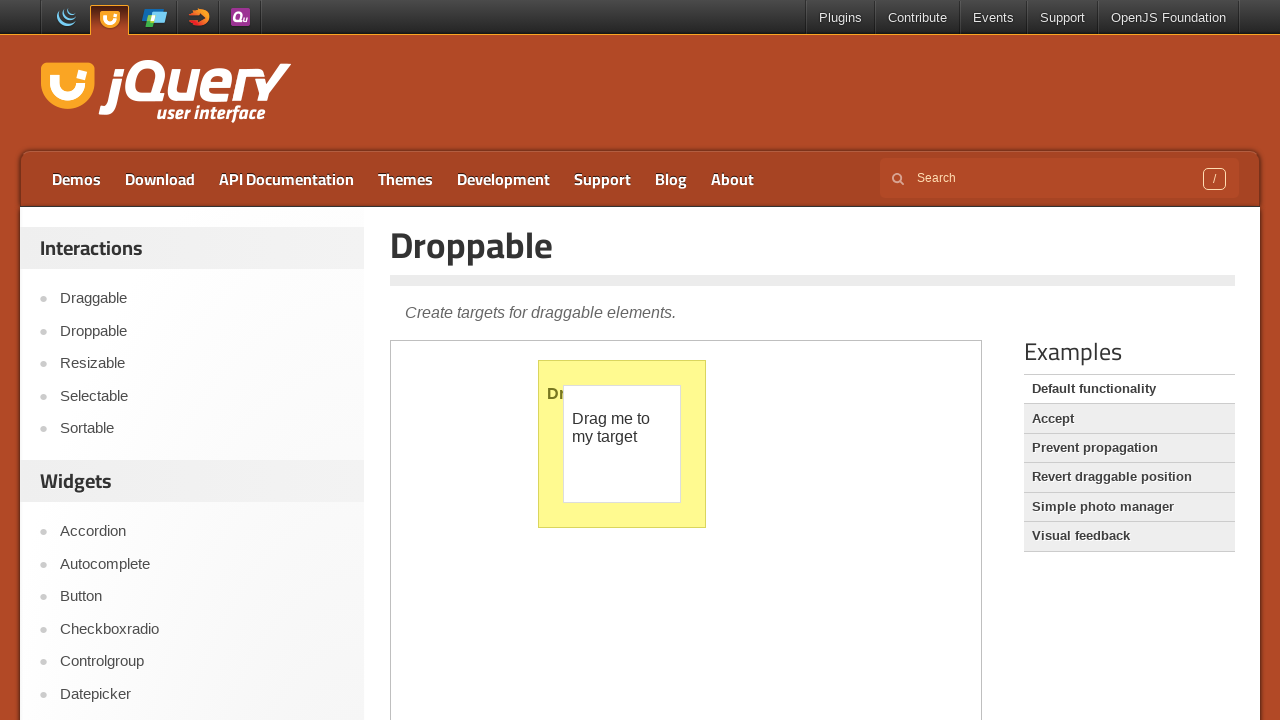

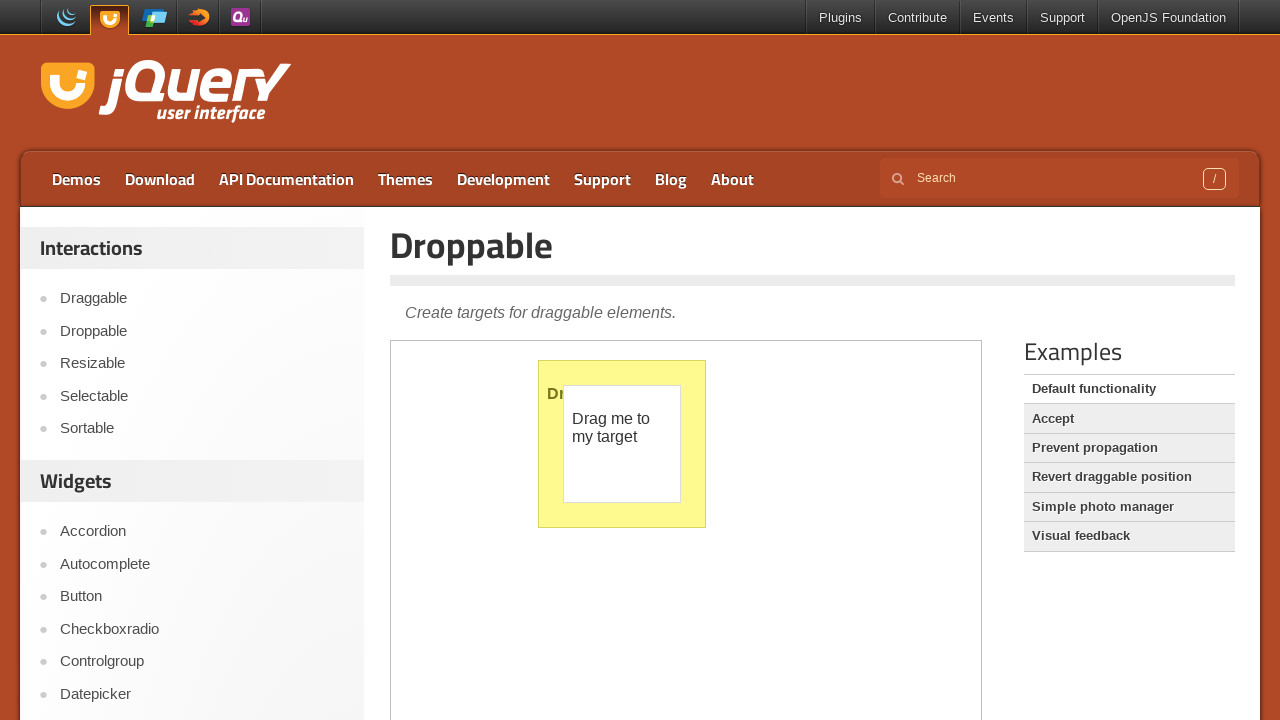